Clicks the prompt button, enters text in the alert dialog and accepts it

Starting URL: https://demoqa.com/alerts

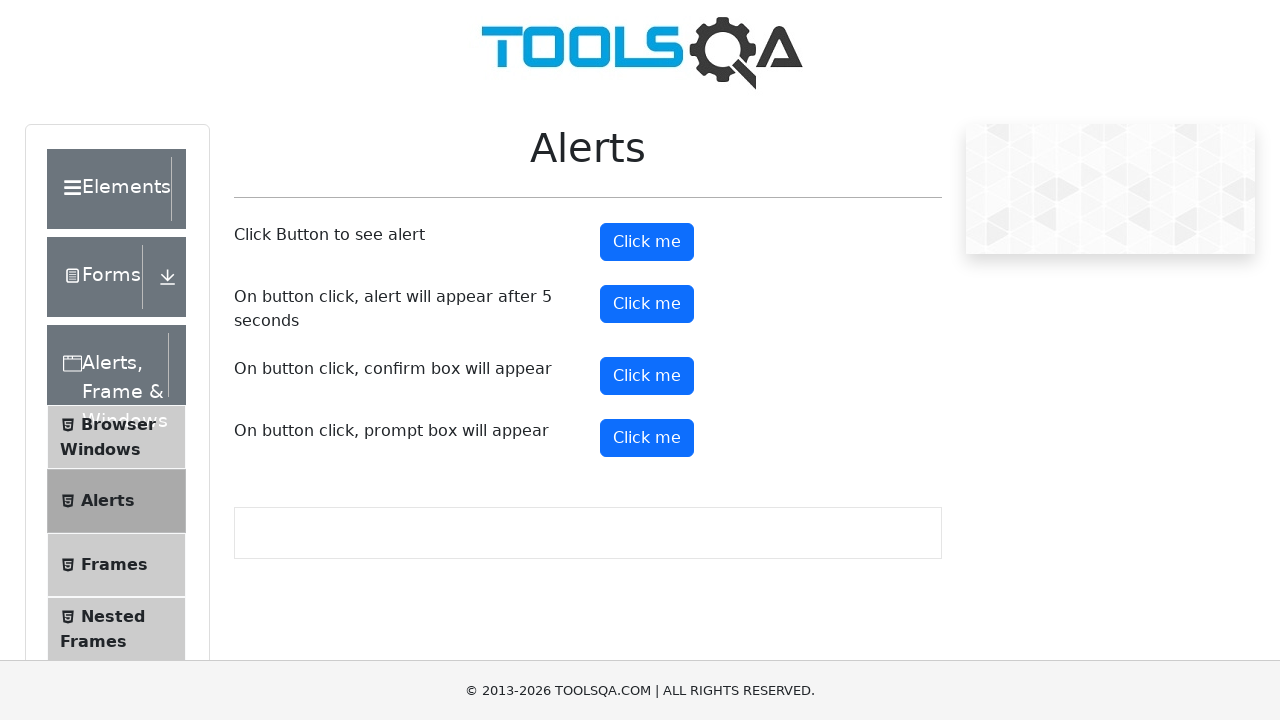

Set up dialog handler for prompt alerts
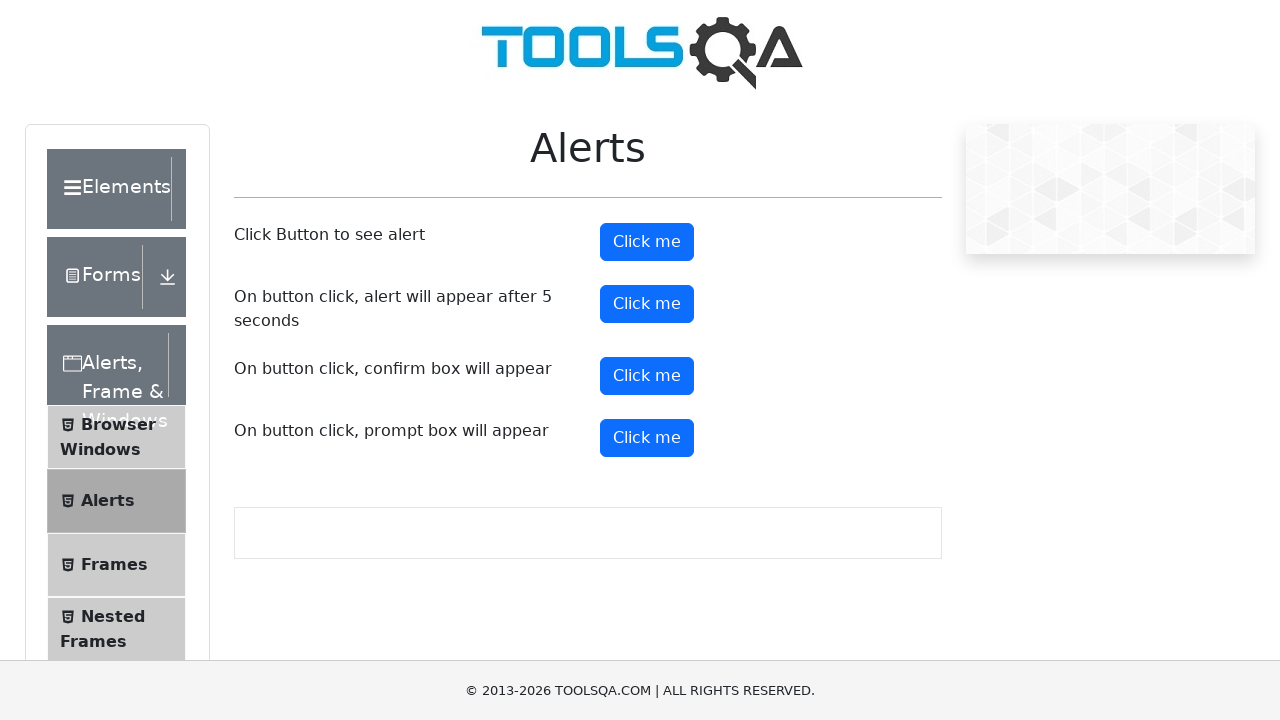

Clicked the prompt button at (647, 438) on button#promtButton
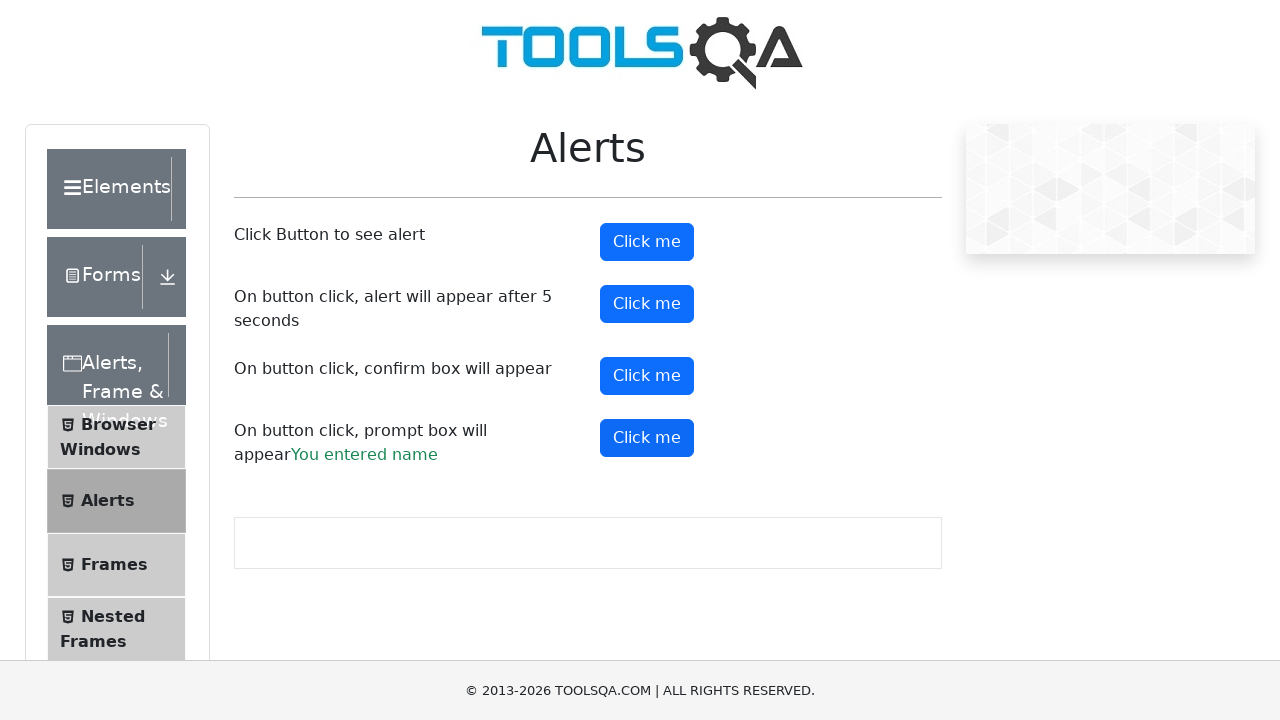

Waited for dialog to be handled and text entered
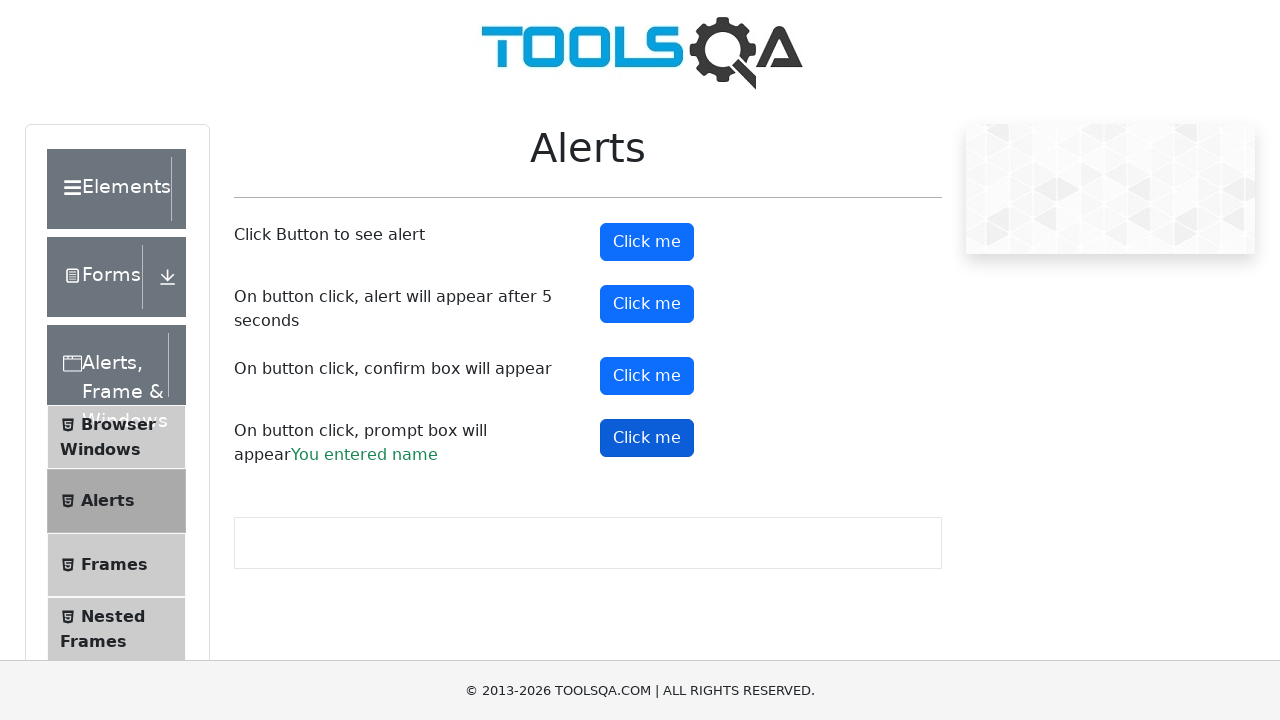

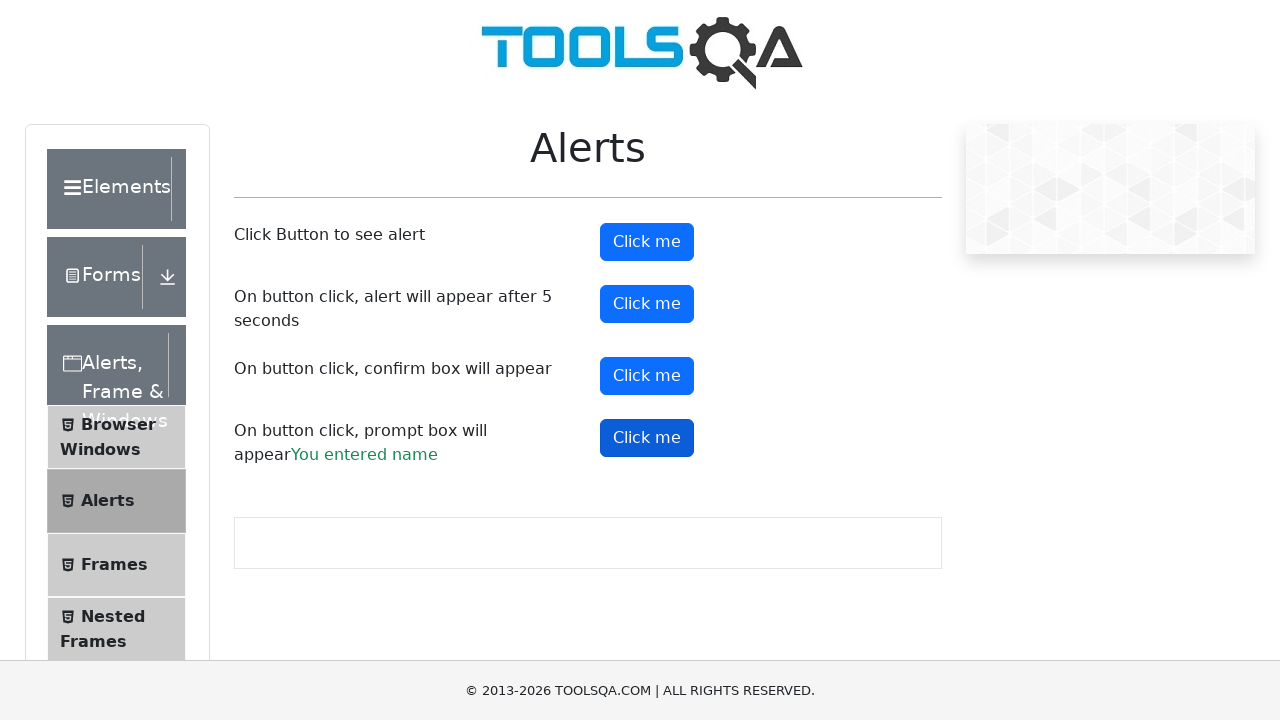